Tests browser navigation functionality by navigating between multiple pages, using forward/back buttons, and refreshing the page

Starting URL: https://www.selenium.dev/

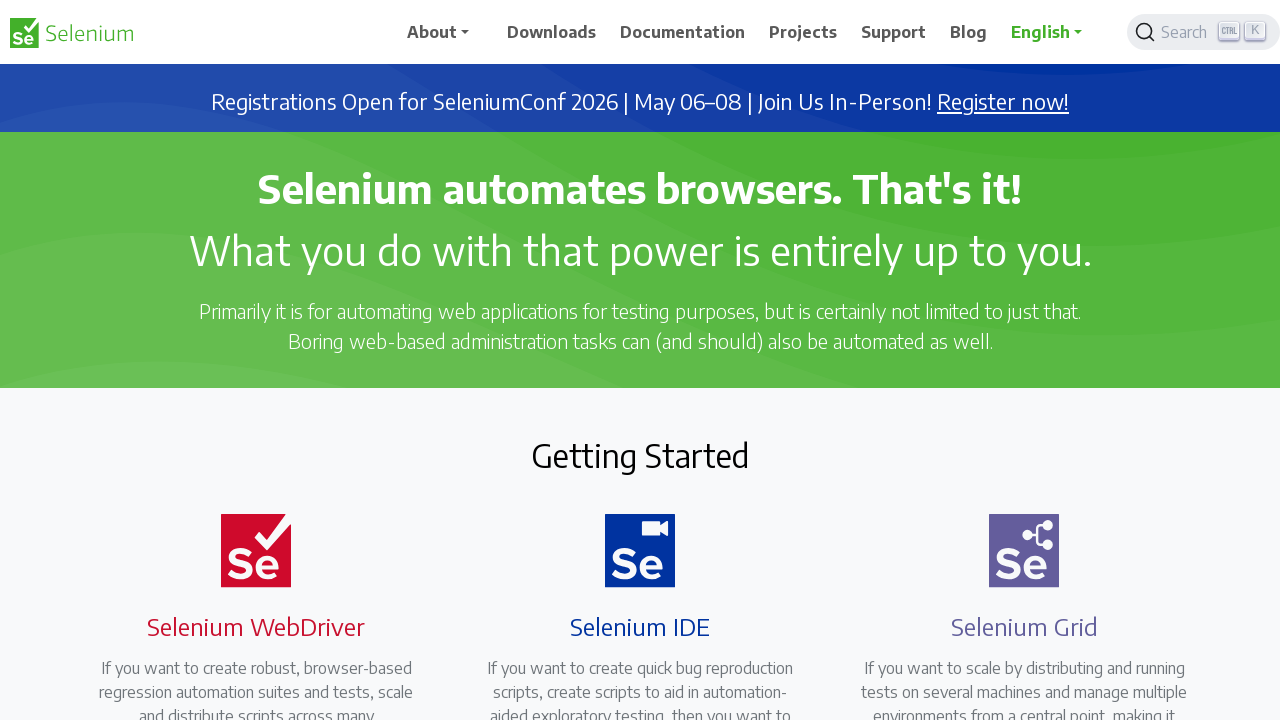

Navigated to Selenium downloads page
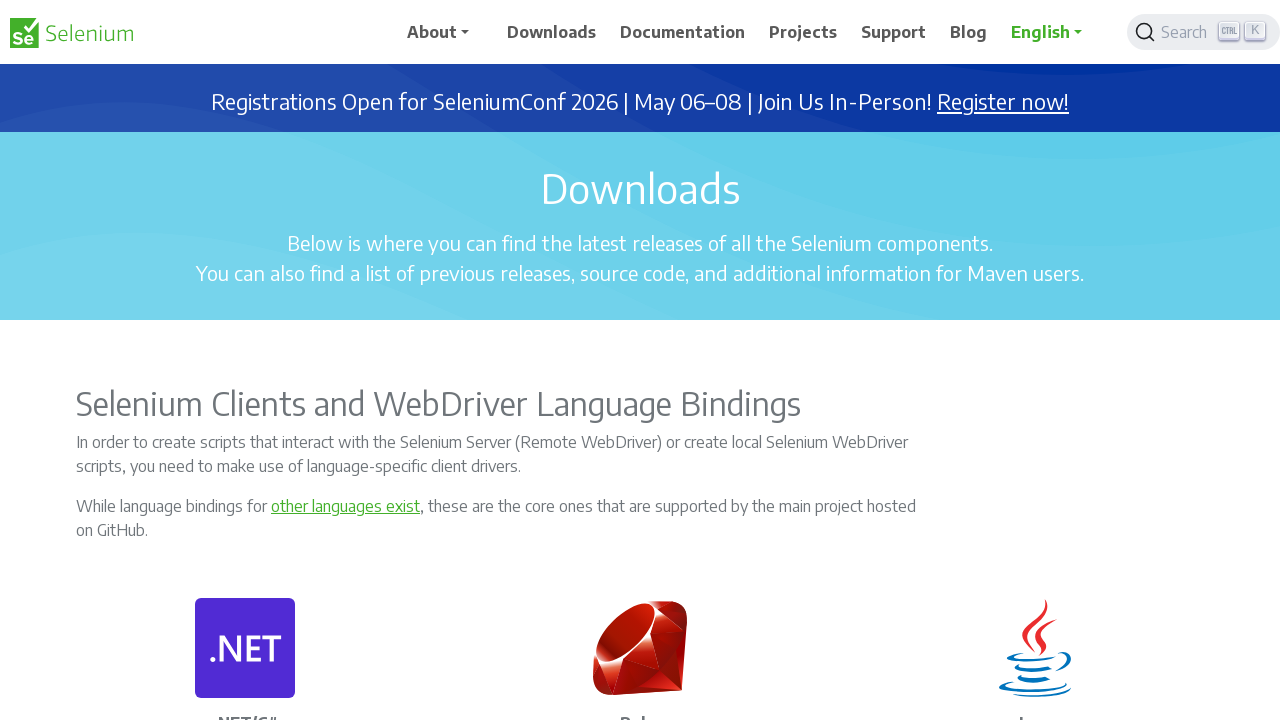

Navigated to Selenium Java API documentation page
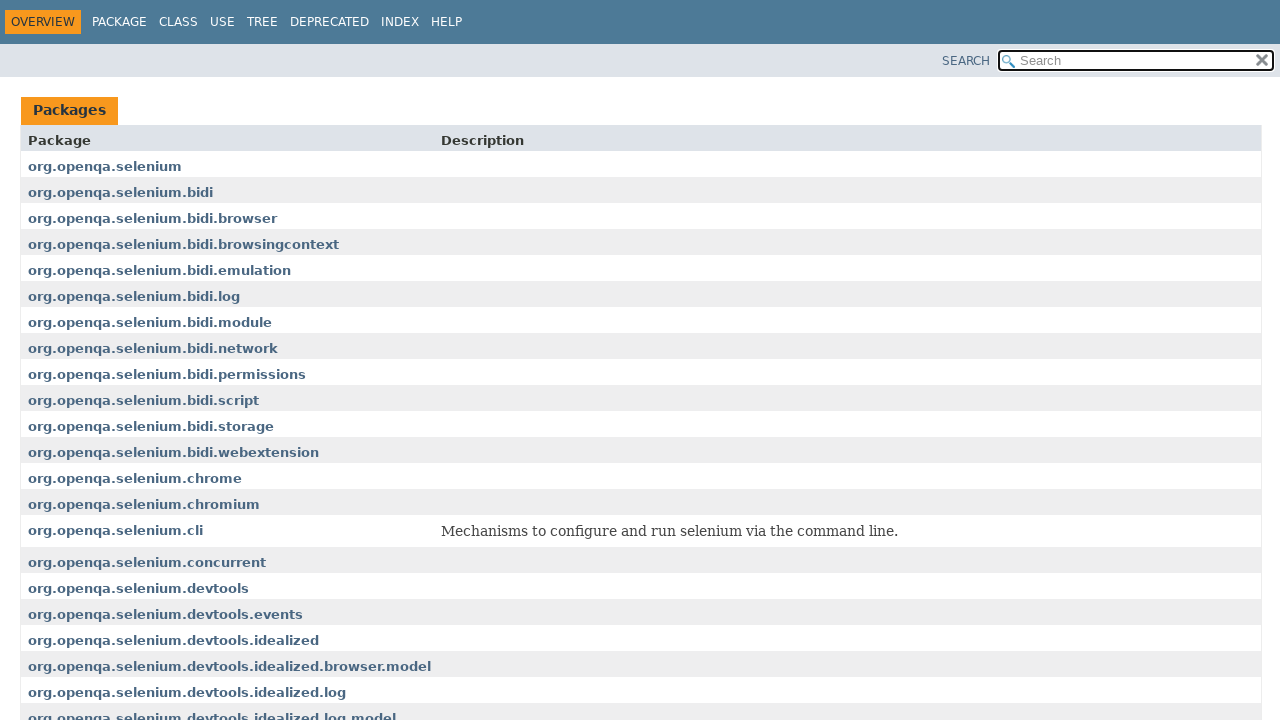

Navigated back to downloads page using back button
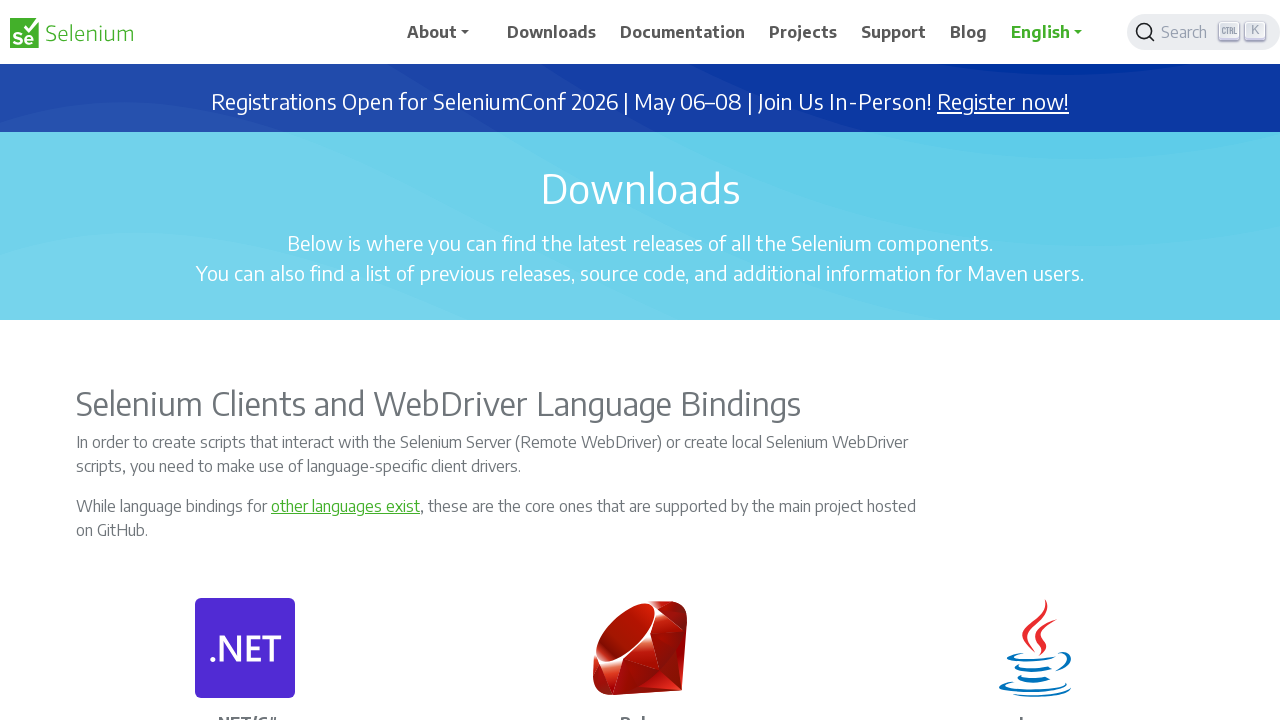

Navigated forward to API documentation page using forward button
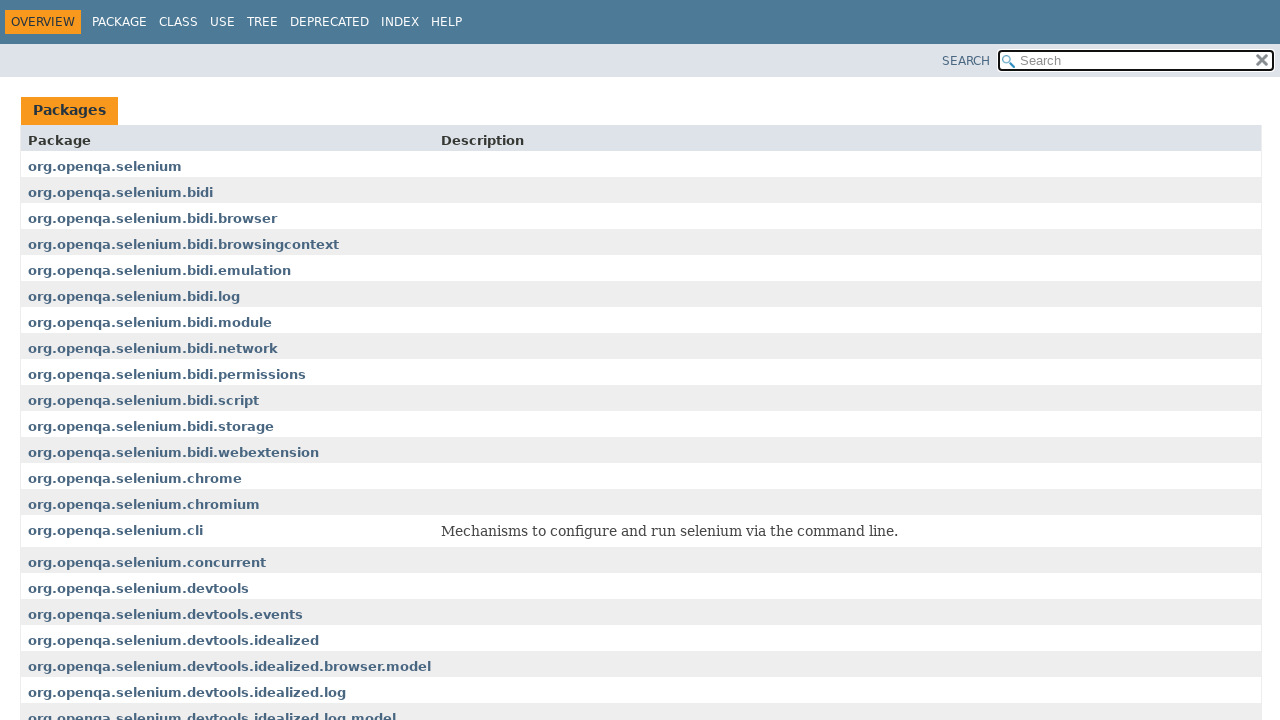

Refreshed the current page
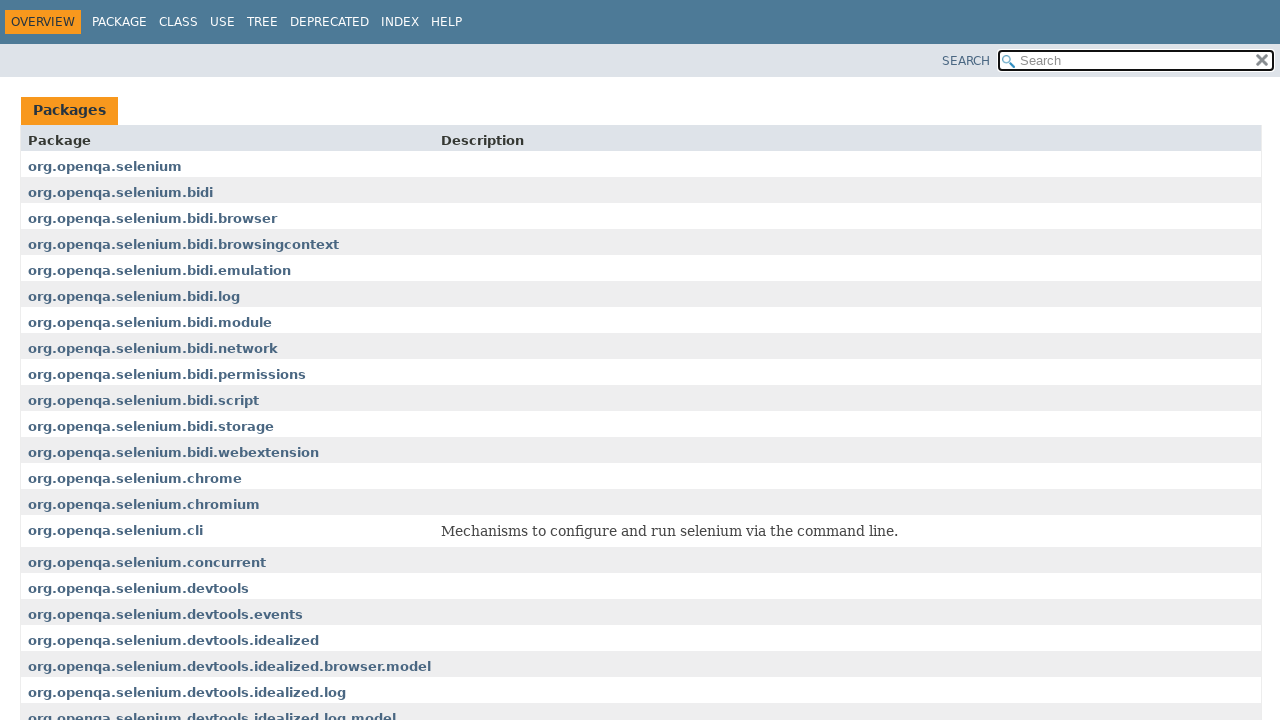

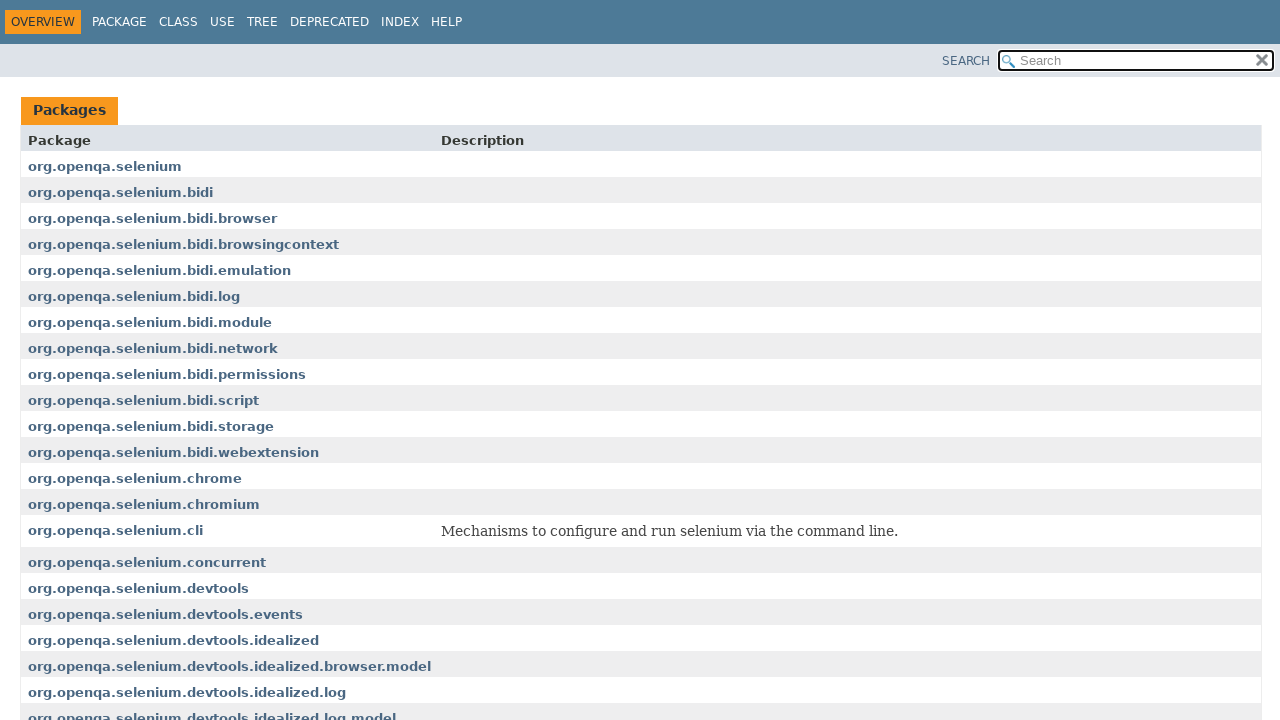